Tests mouse hover interactions by hovering over an element to reveal a dropdown menu, then clicking on menu items "Top" and "Reload"

Starting URL: https://rahulshettyacademy.com/AutomationPractice/

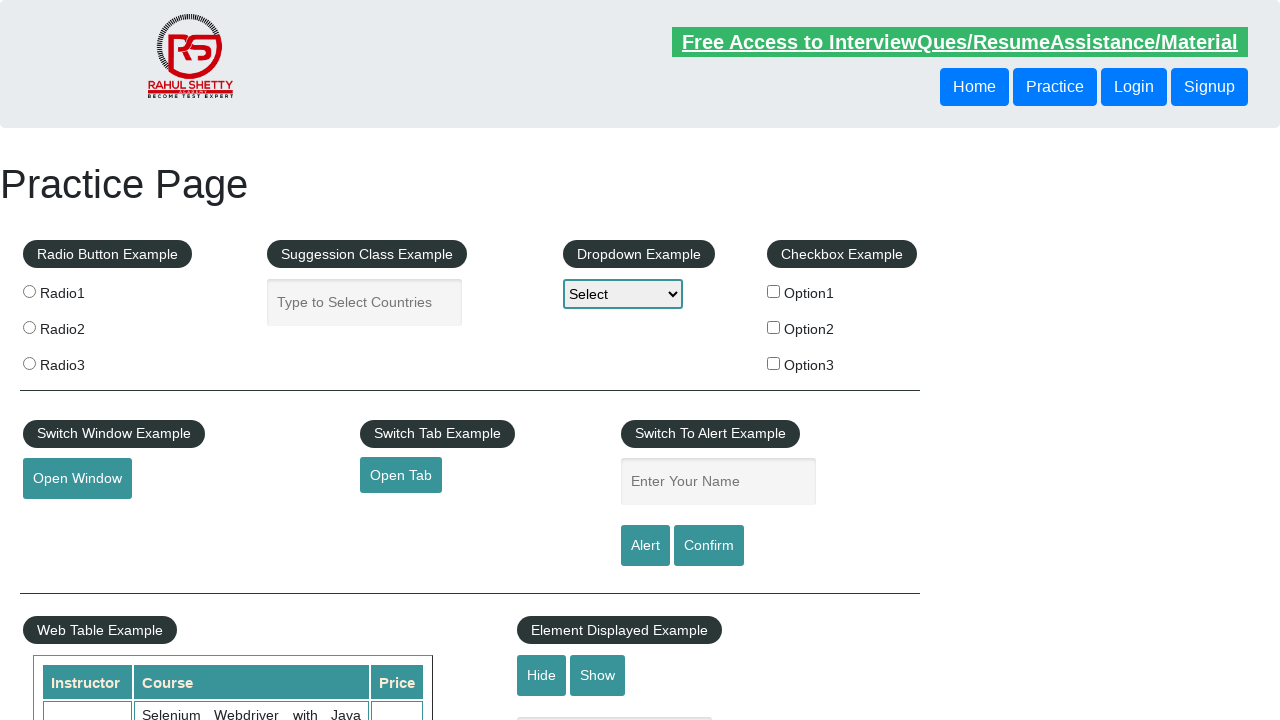

Scrolled to mousehover element
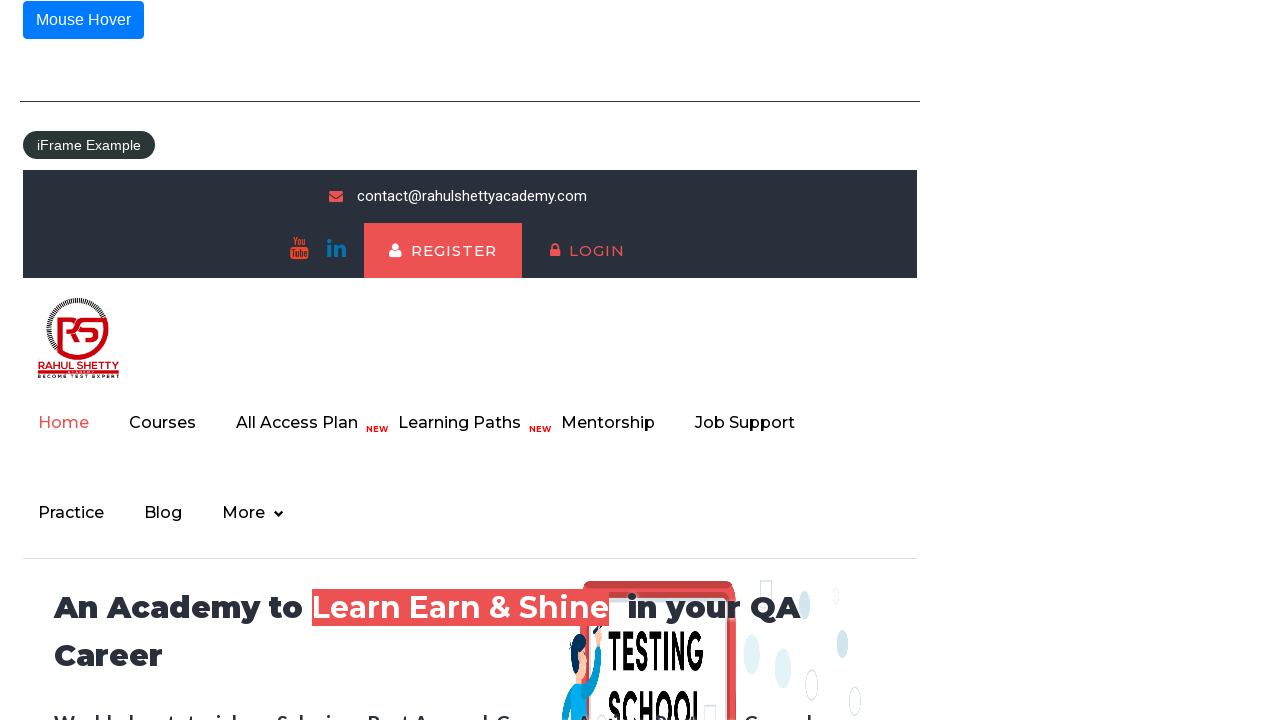

Hovered over mousehover element to reveal dropdown menu at (83, 20) on #mousehover
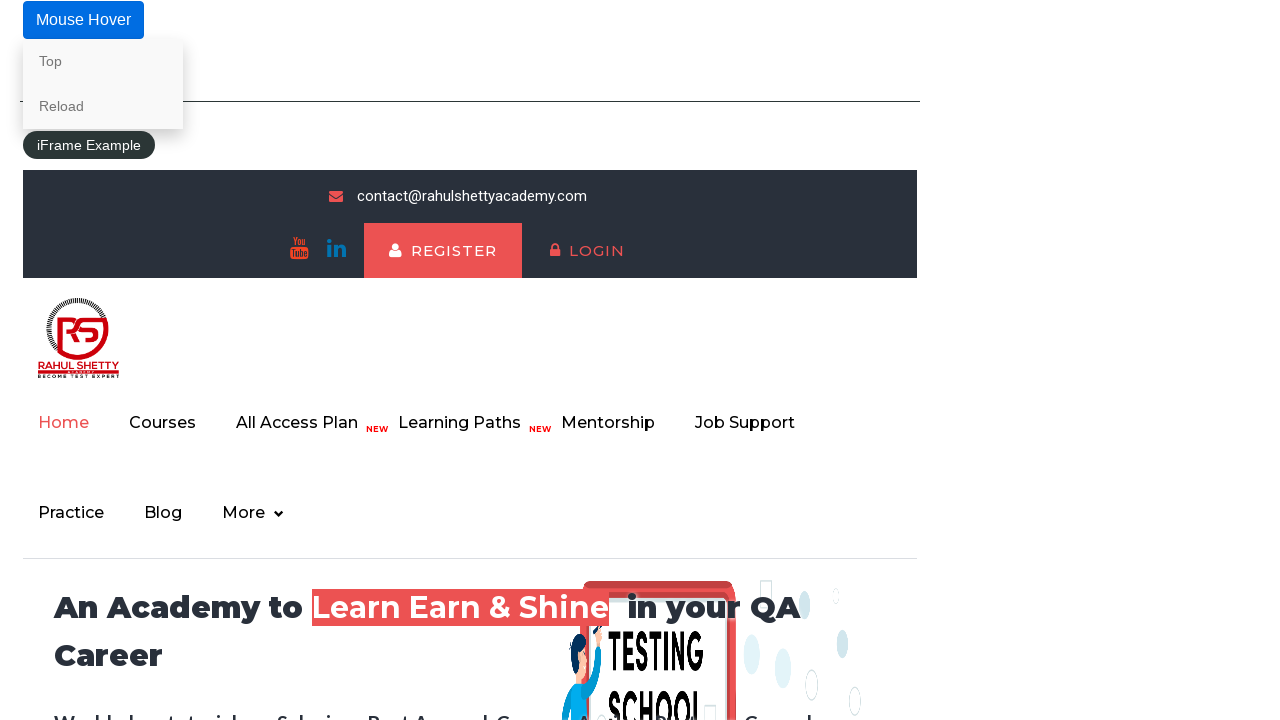

Clicked on 'Top' menu item from dropdown at (103, 61) on xpath=//a[text()='Top']
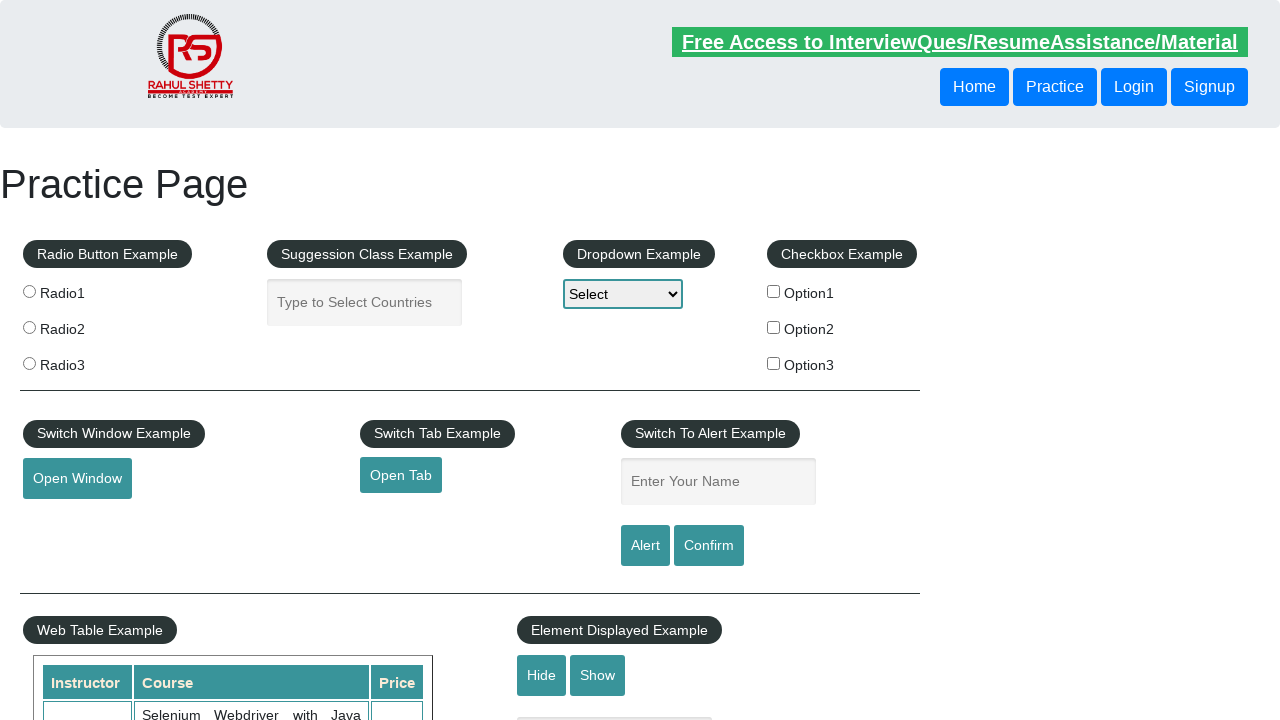

Navigated back to AutomationPractice page
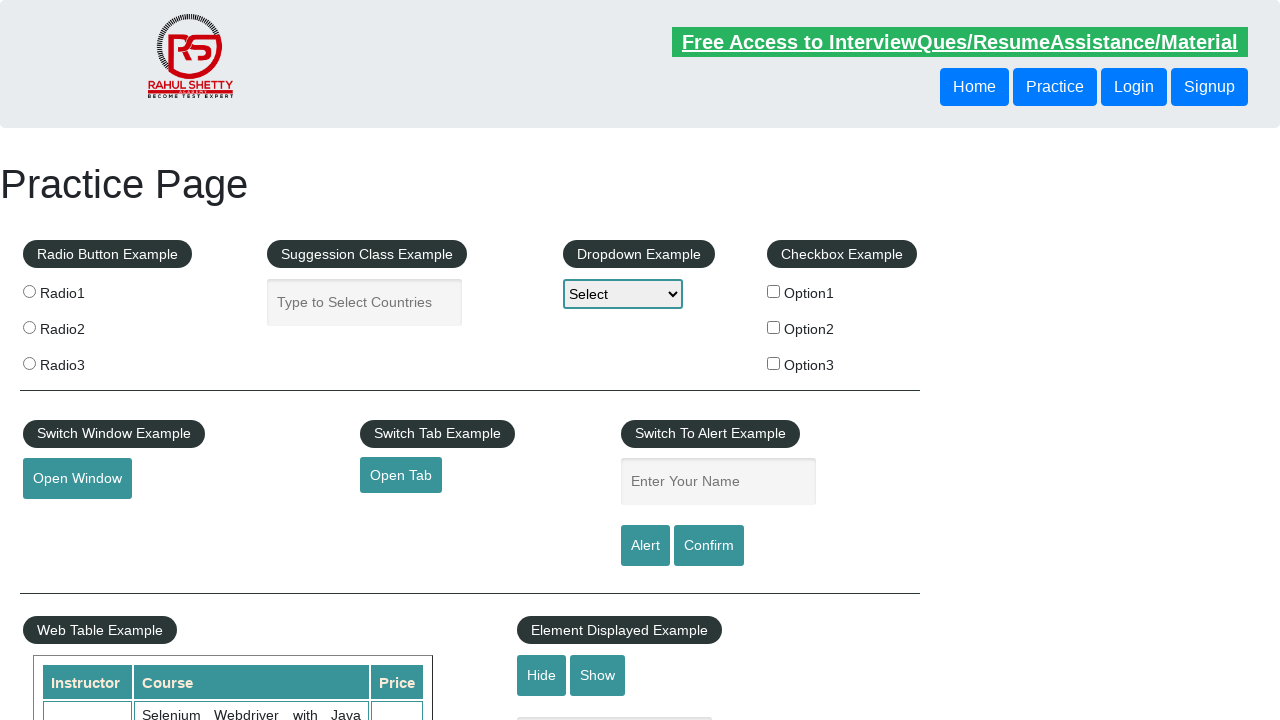

Scrolled to mousehover element again
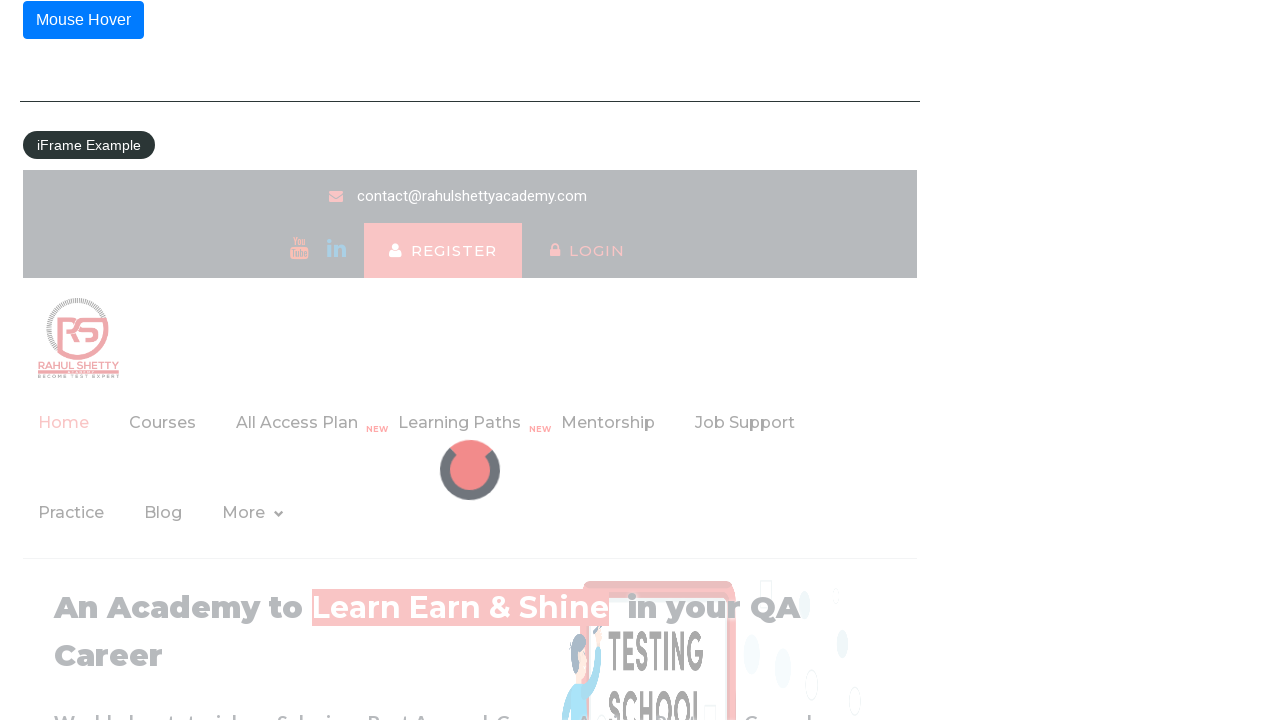

Hovered over mousehover element to reveal dropdown menu again at (83, 20) on #mousehover
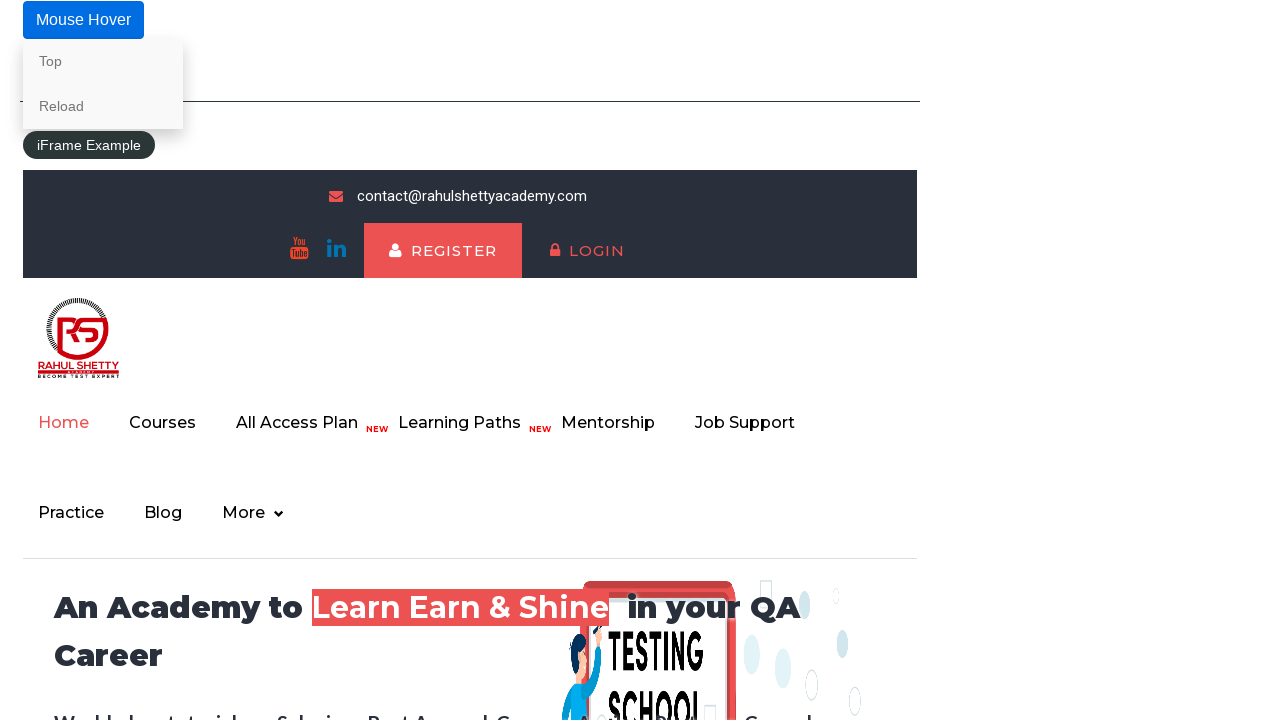

Clicked on 'Reload' menu item from dropdown at (103, 106) on xpath=//a[text()='Reload']
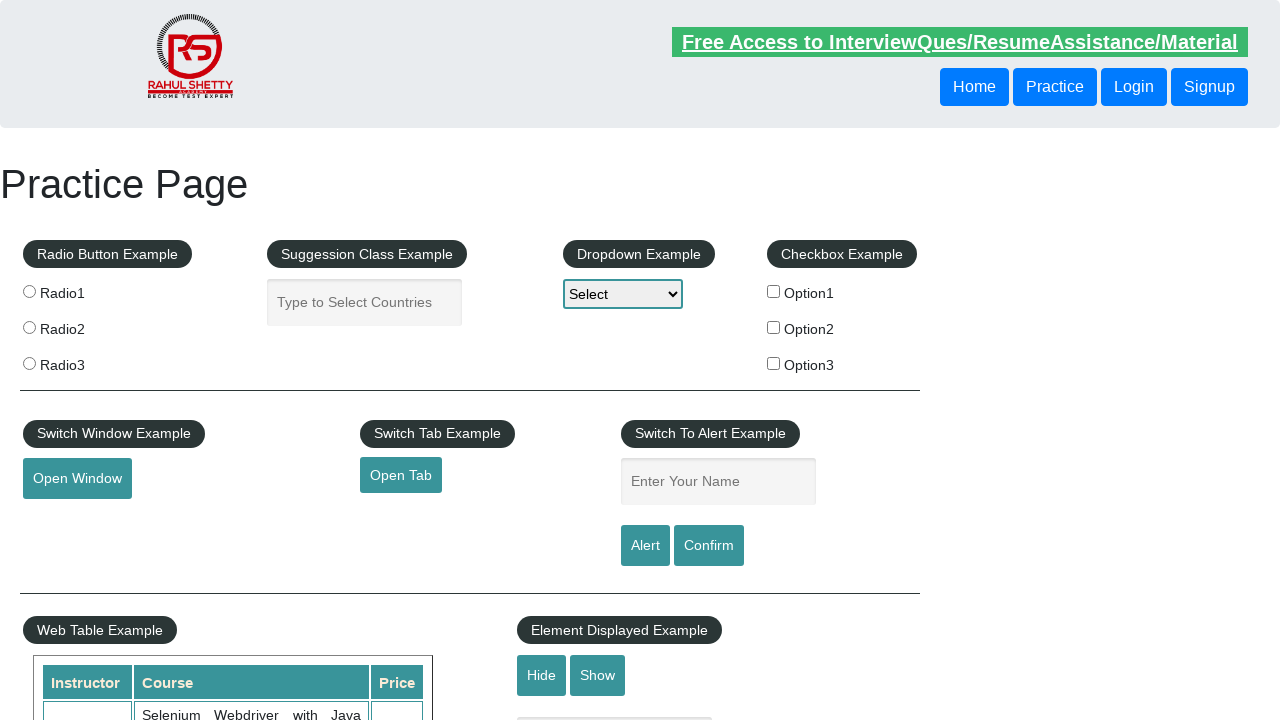

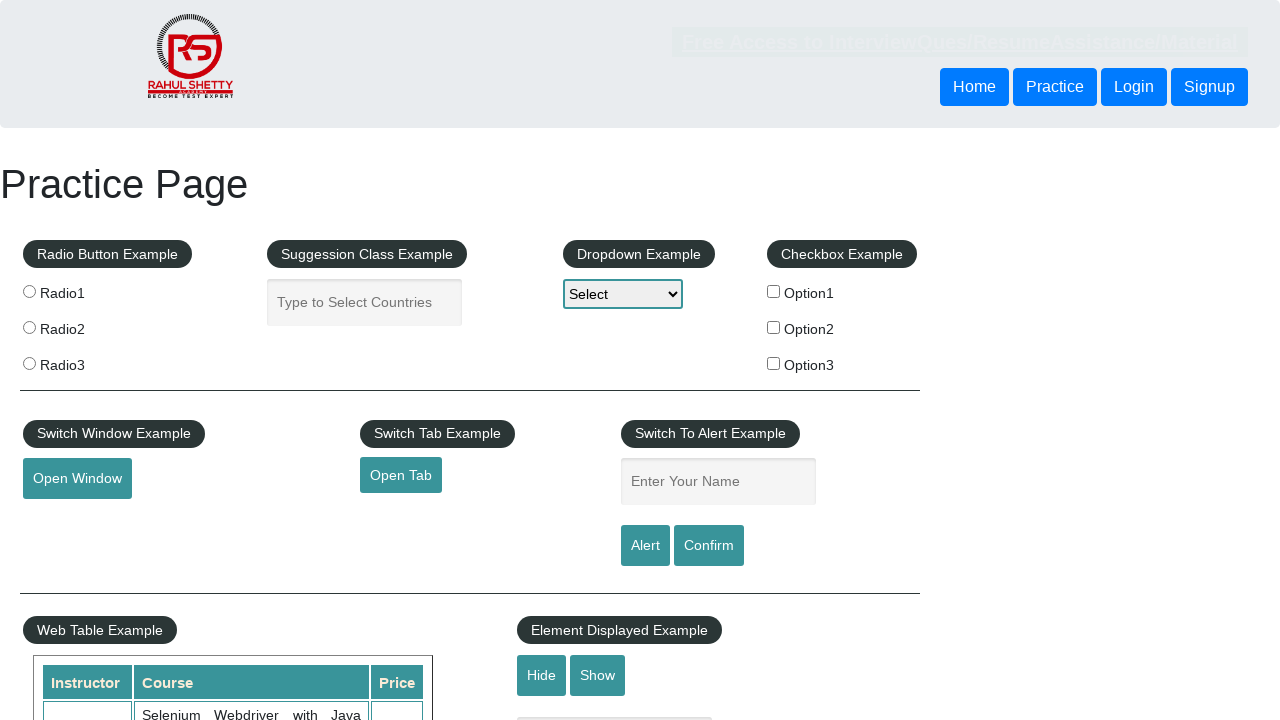